Opens the Selenium Summit 2021 website, then opens a new browser tab and navigates to the Agile Testing Alliance website

Starting URL: https://seleniumsummit21.agiletestingalliance.org/

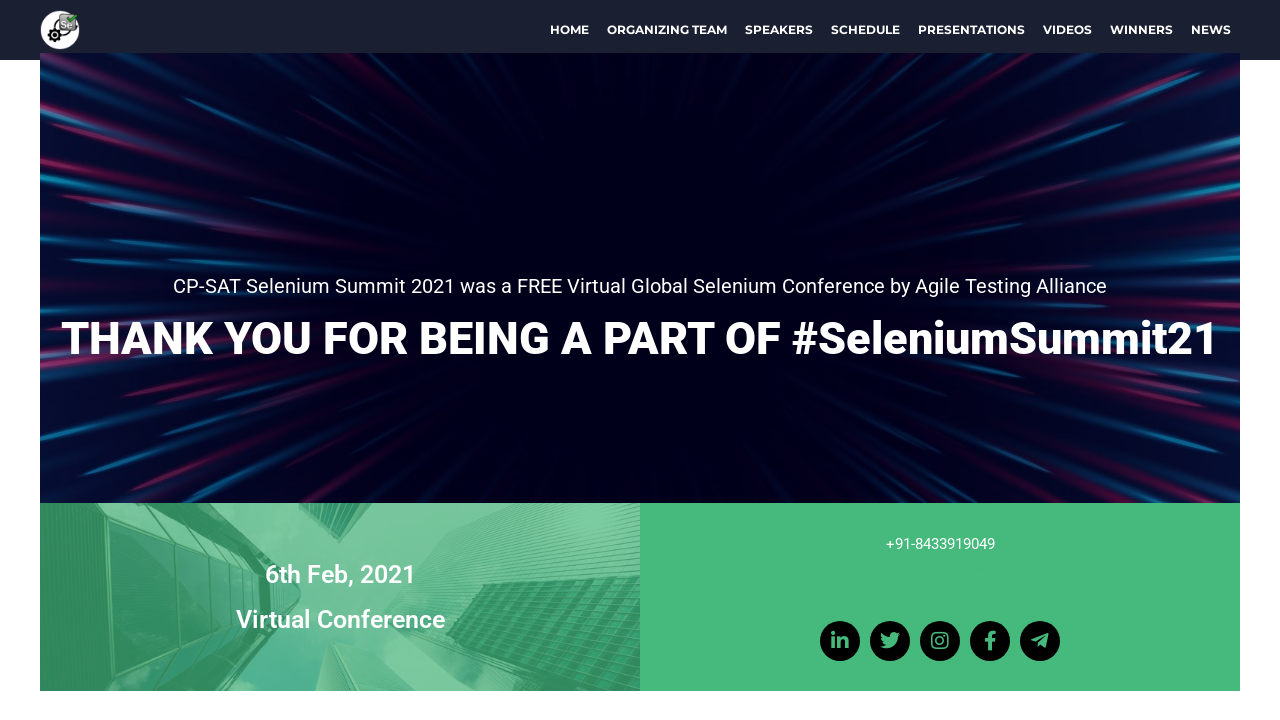

Opened a new browser tab
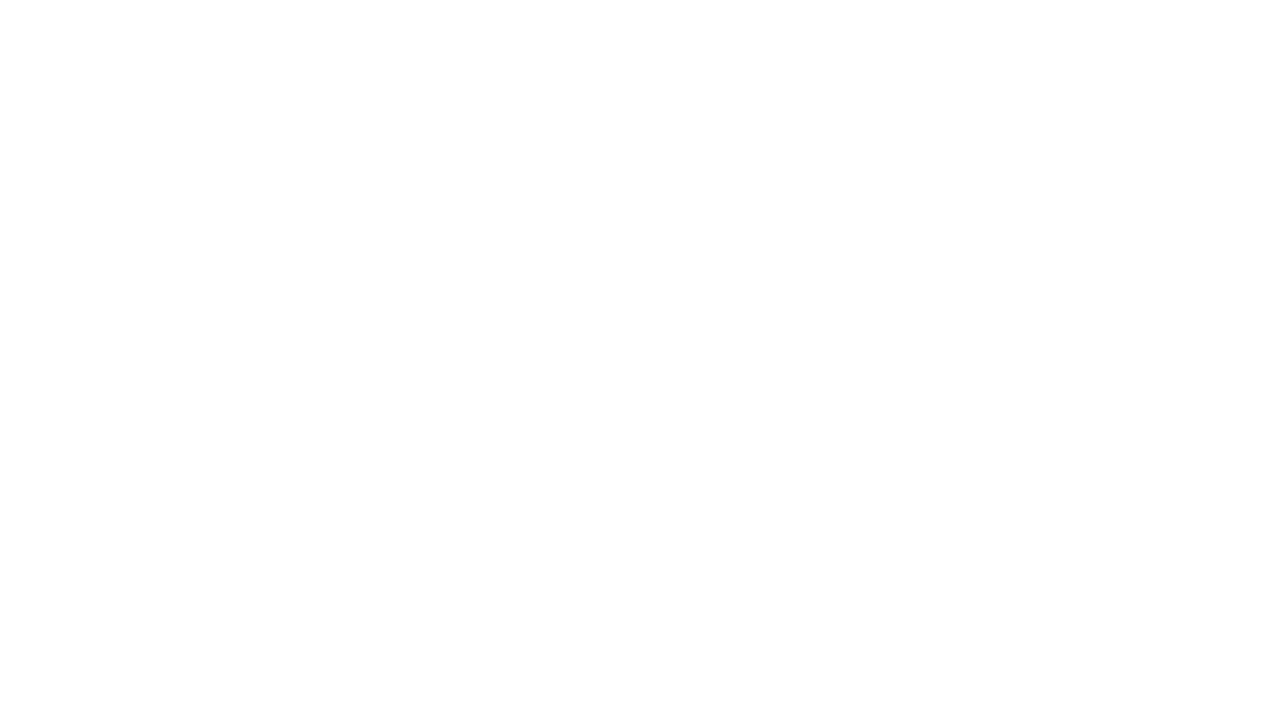

Navigated to the Agile Testing Alliance website
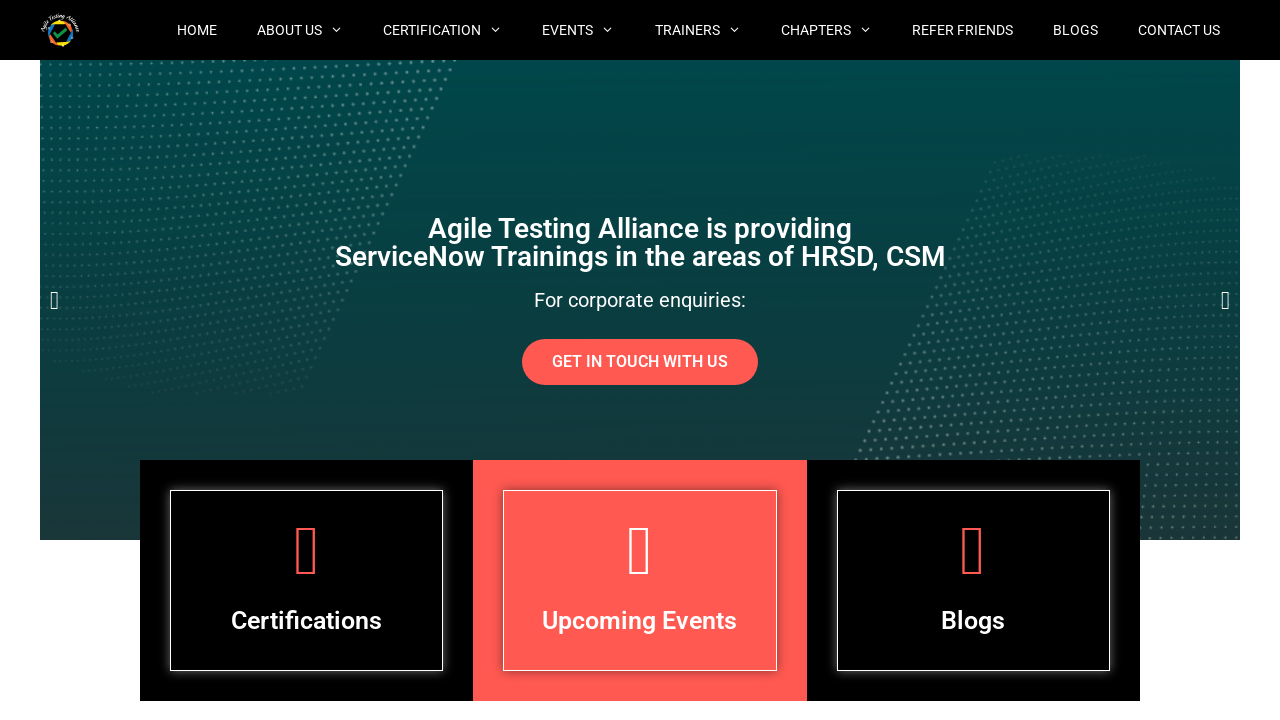

Agile Testing Alliance website page loaded (domcontentloaded)
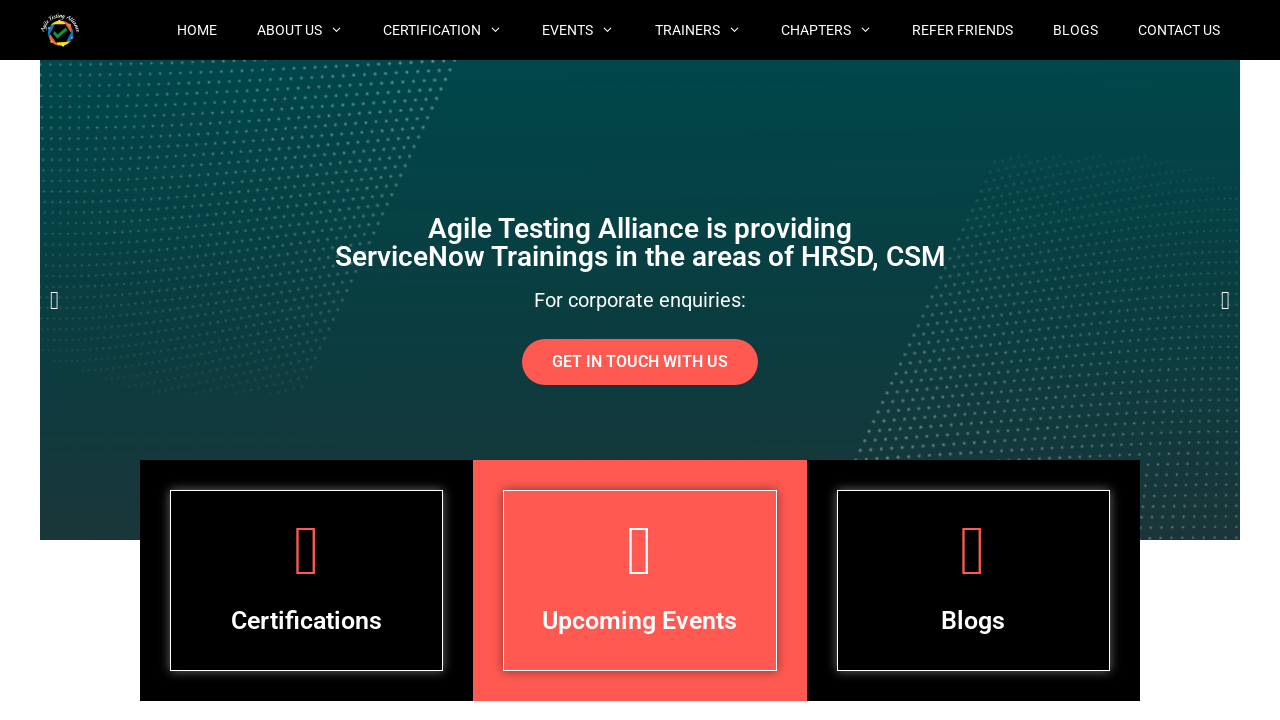

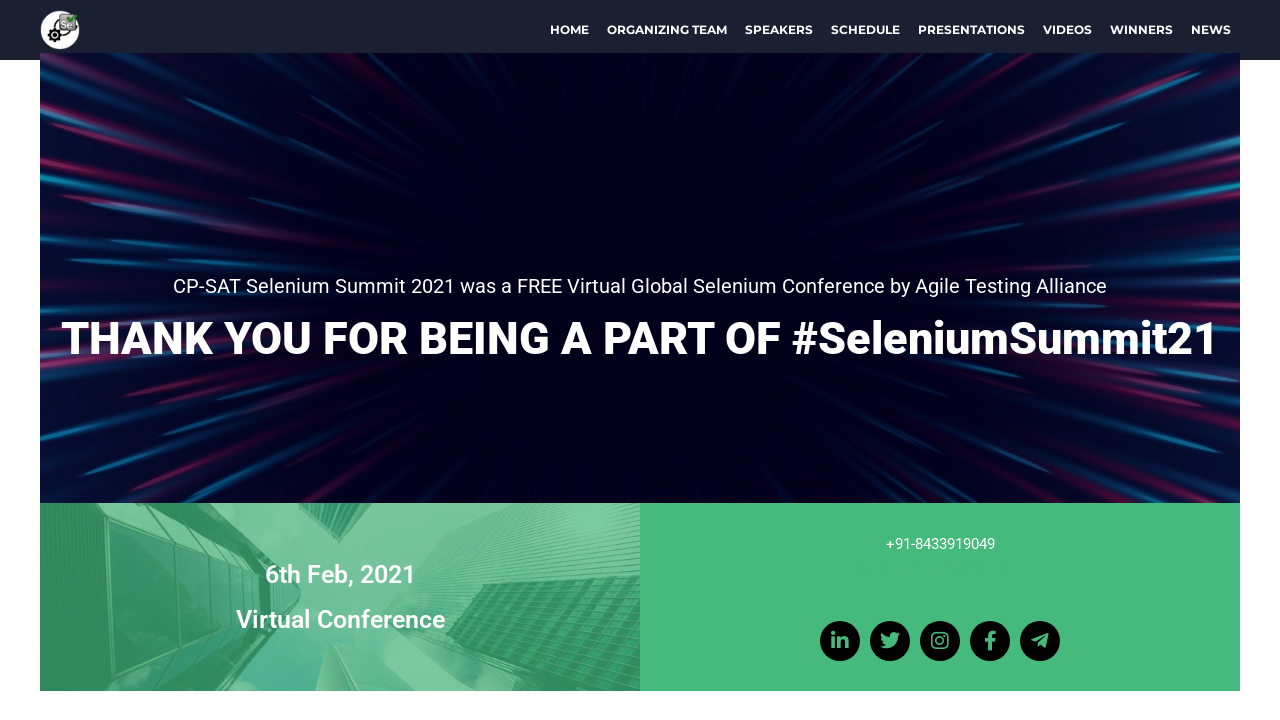